Tests checkbox interaction by finding all checkboxes on the page and clicking any that are not already selected to ensure all checkboxes become checked.

Starting URL: http://www.echoecho.com/htmlforms09.htm

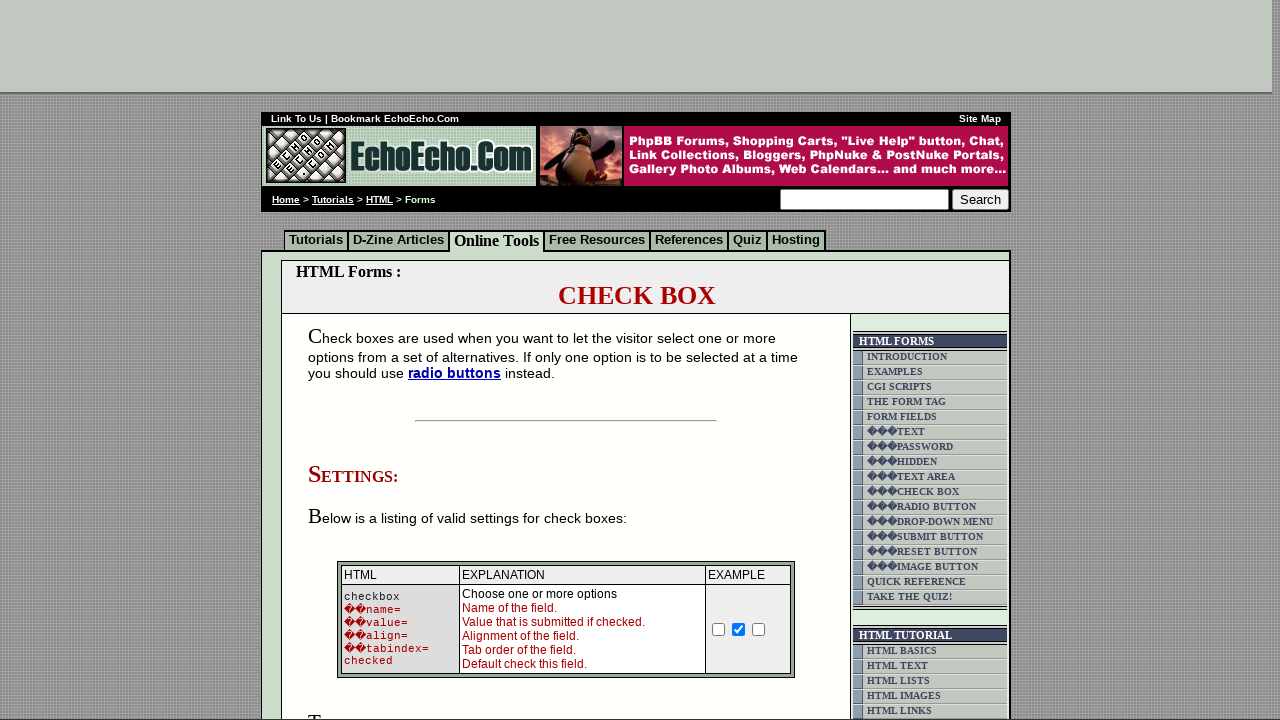

Waited for checkboxes to load on the page
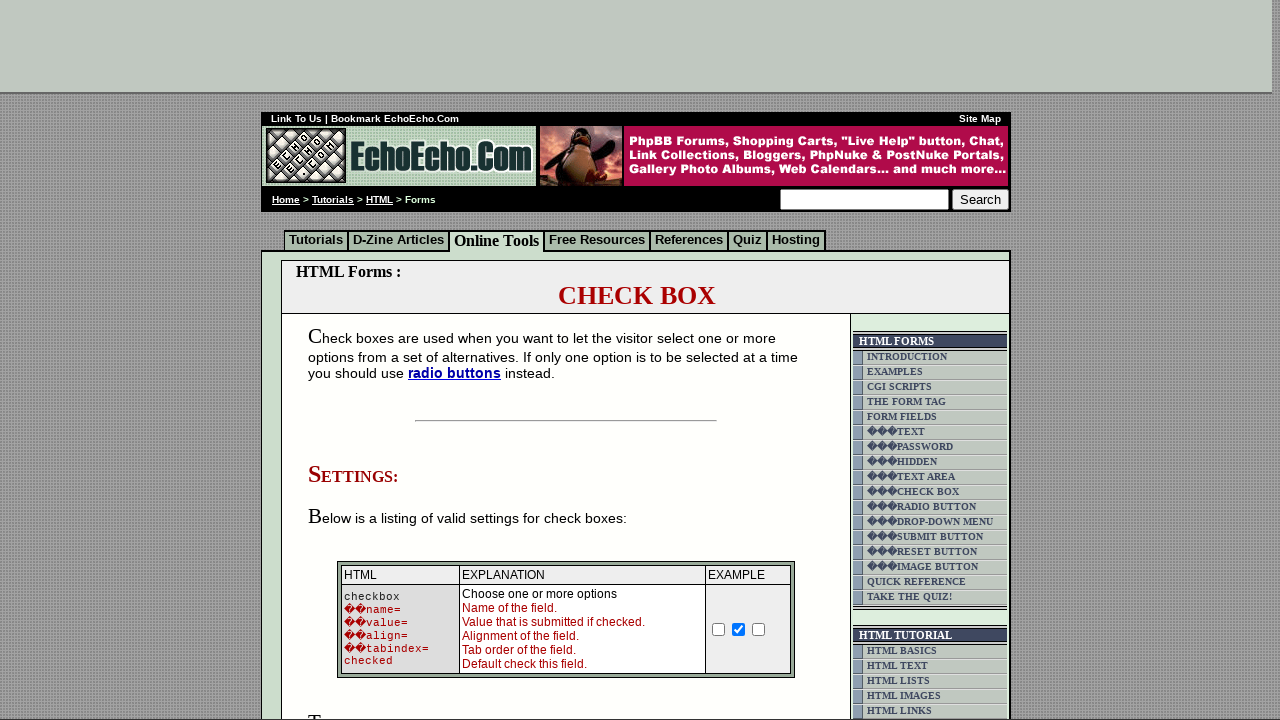

Located all checkboxes with name 'Checkbox'
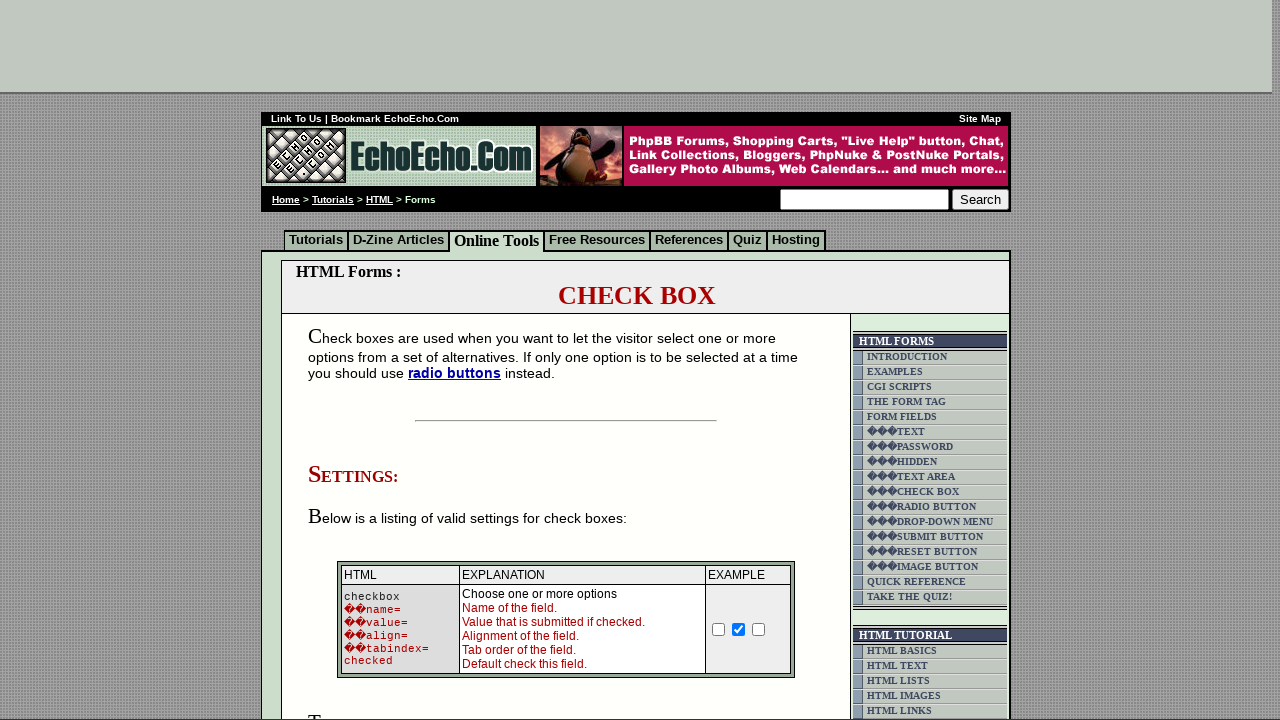

Found 3 checkboxes on the page
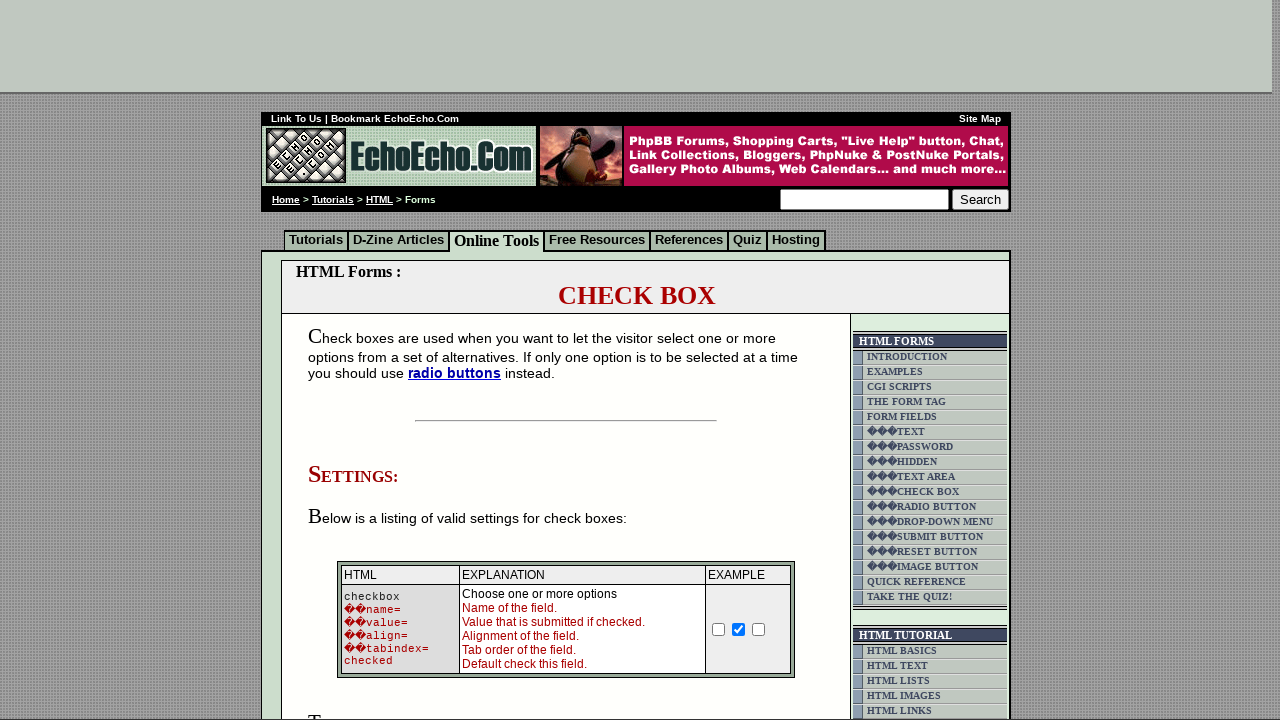

Retrieved checkbox 1 of 3
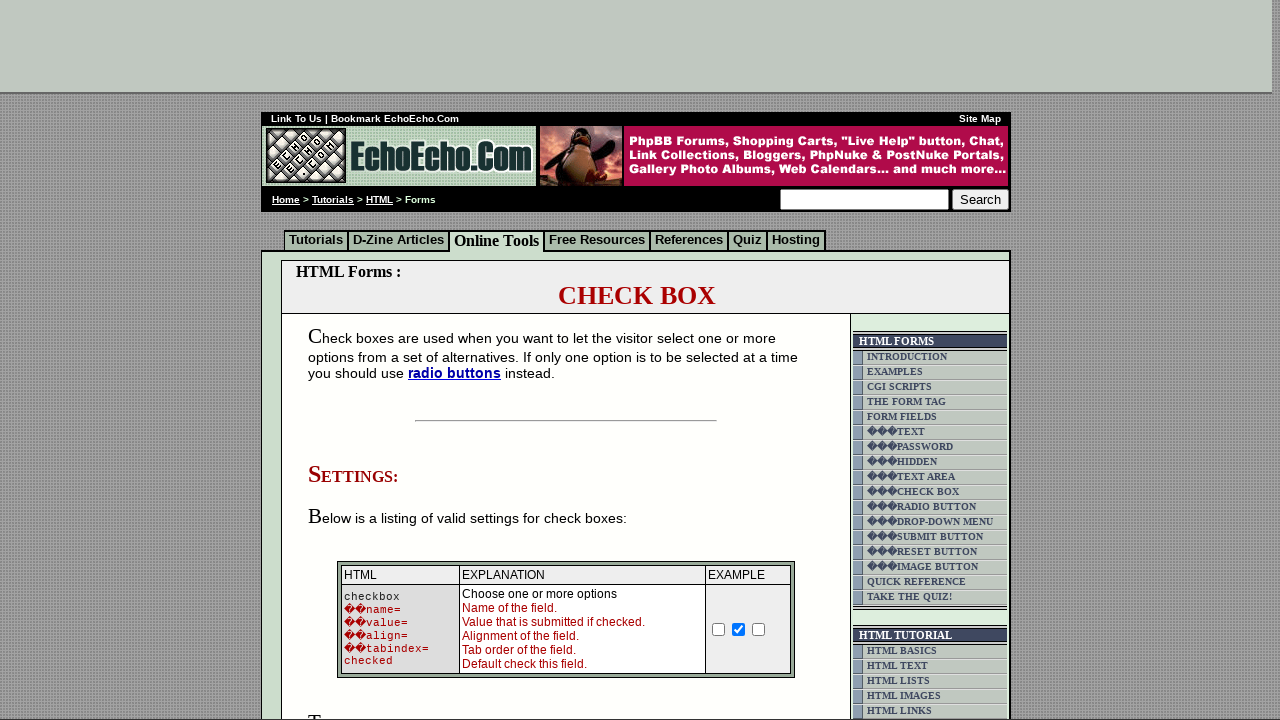

Clicked checkbox 1 to select it at (719, 629) on input[name='Checkbox'] >> nth=0
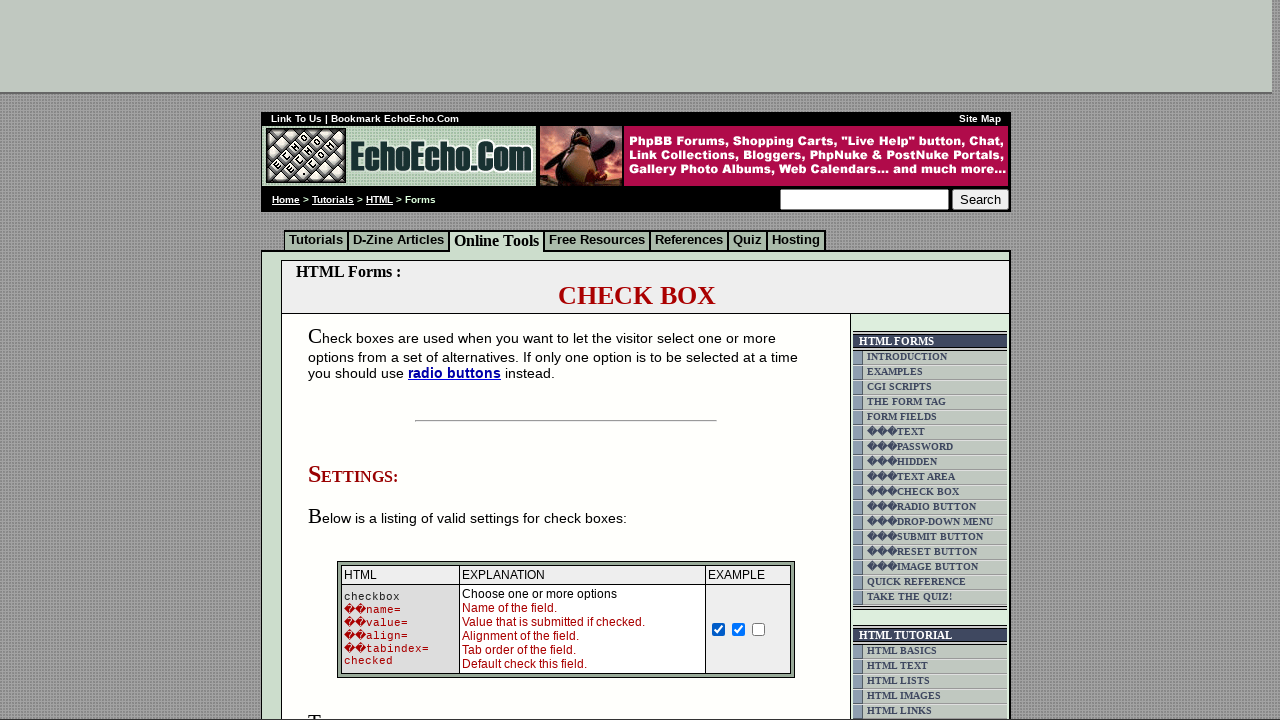

Retrieved checkbox 2 of 3
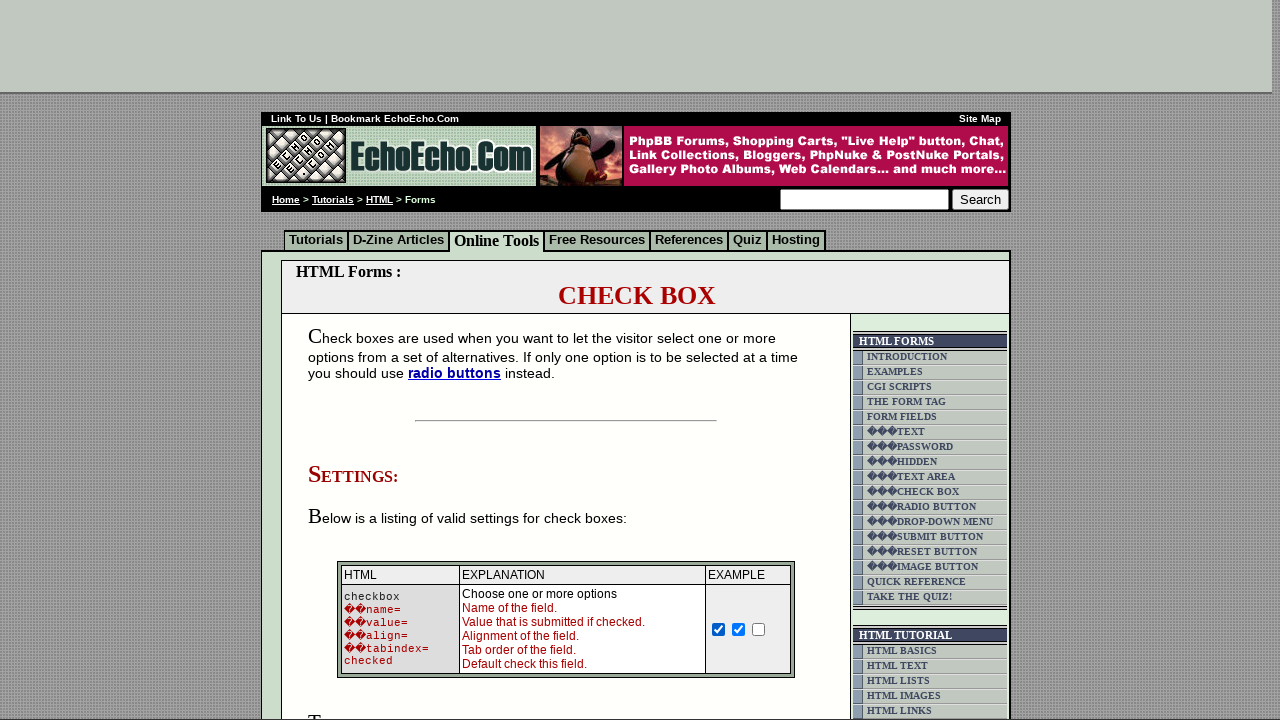

Checkbox 2 was already selected, skipped
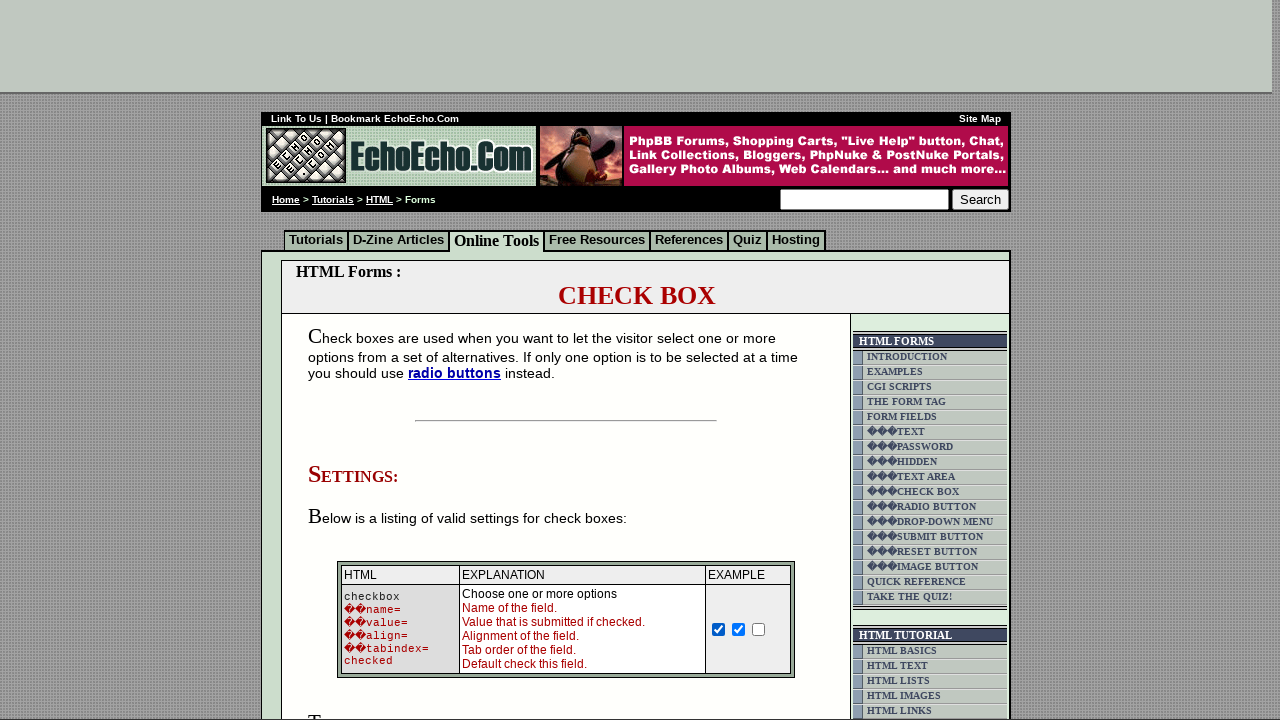

Retrieved checkbox 3 of 3
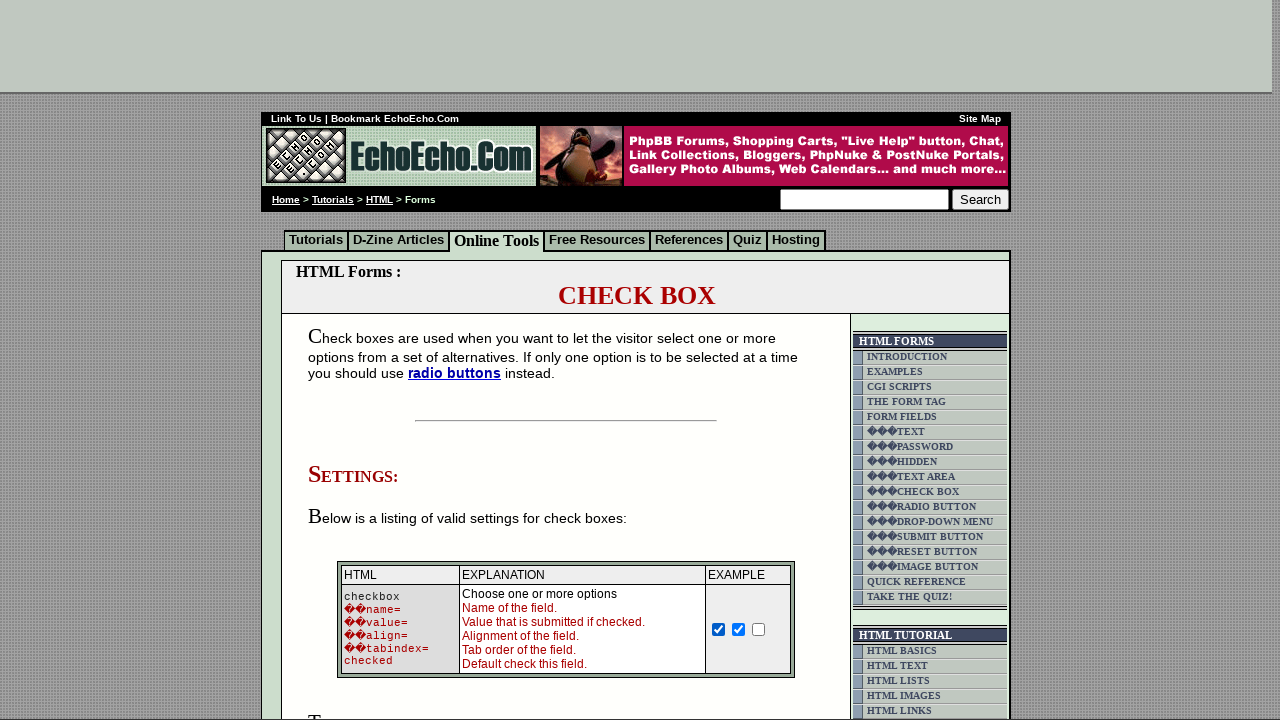

Clicked checkbox 3 to select it at (759, 629) on input[name='Checkbox'] >> nth=2
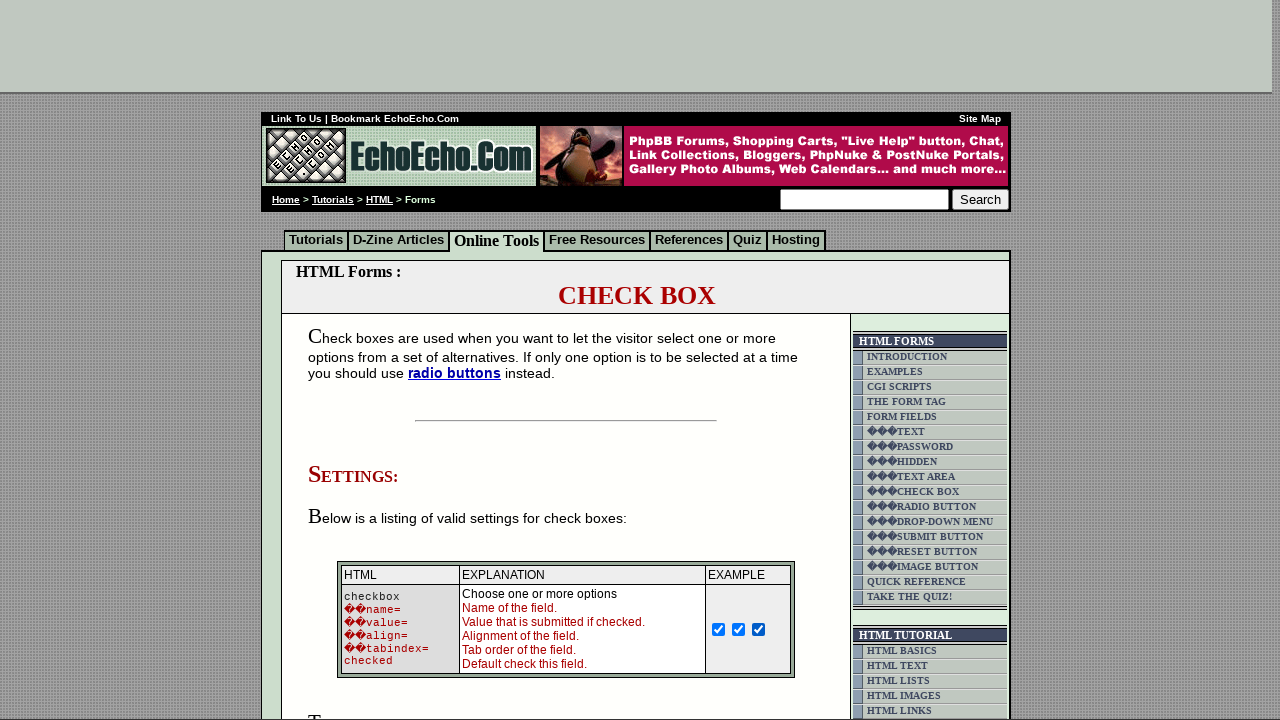

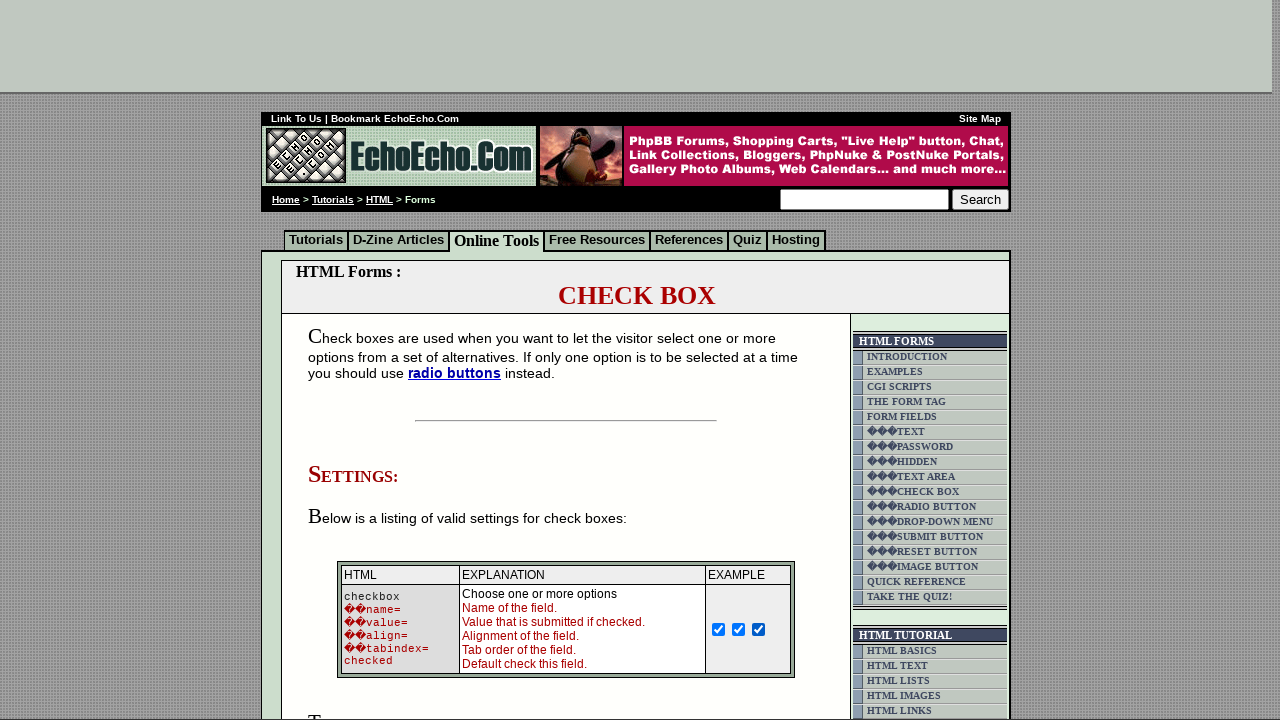